Tests navigation to the Systems Access page by clicking on the sixth link in the site menu

Starting URL: https://www.ifmg.edu.br/sabara

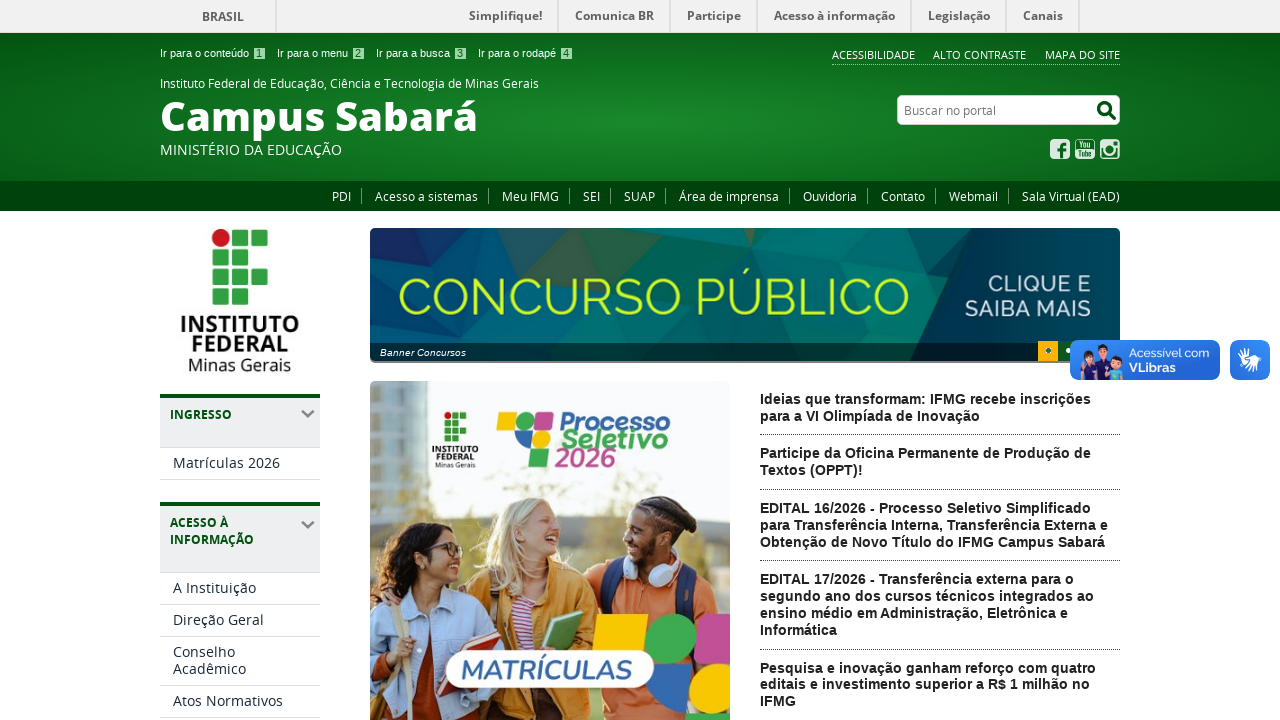

Clicked on the sixth link in the site menu to navigate to Systems Access page at (729, 196) on xpath=/html/body/div[3]/div[1]/div[2]/ul/li[6]/a
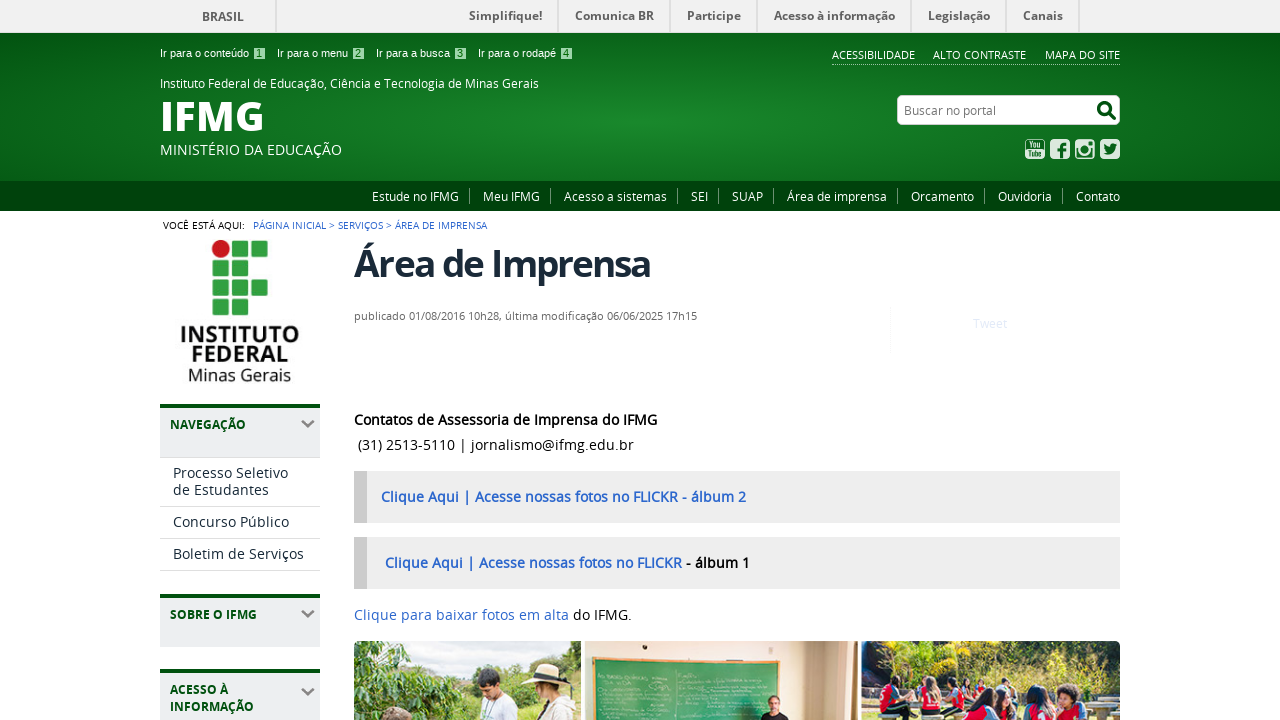

Waited for page to load and network to become idle
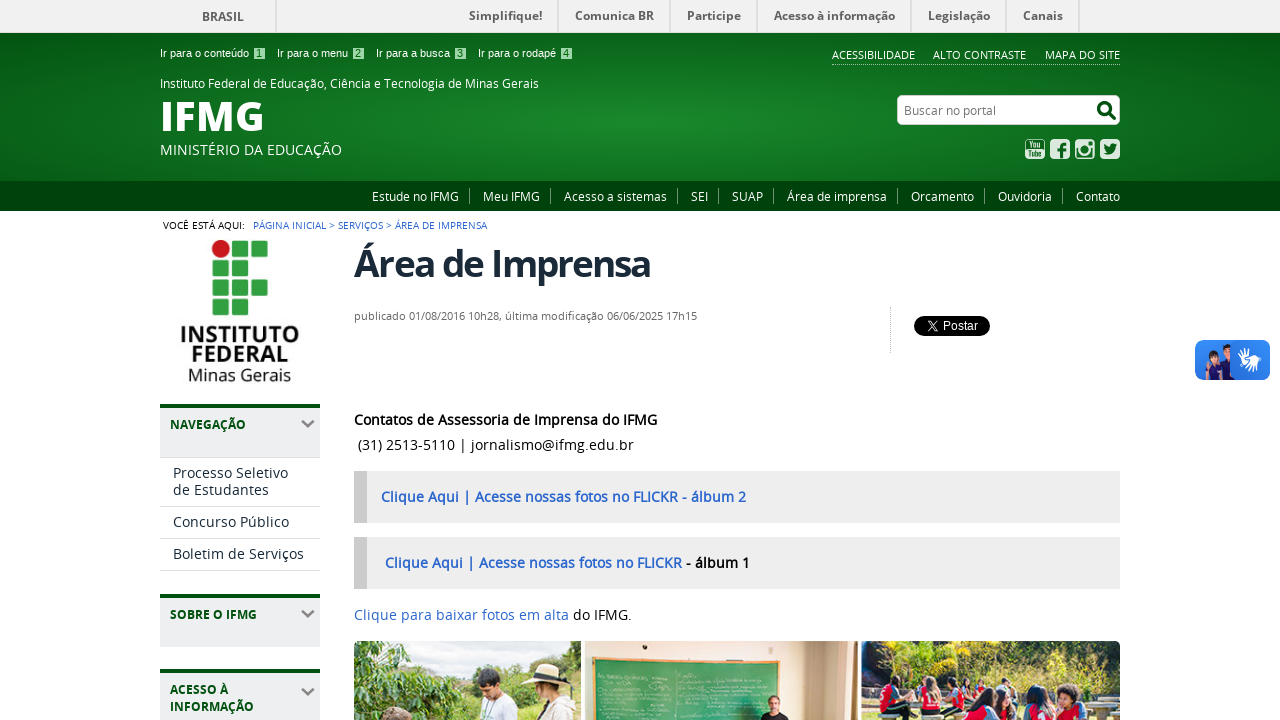

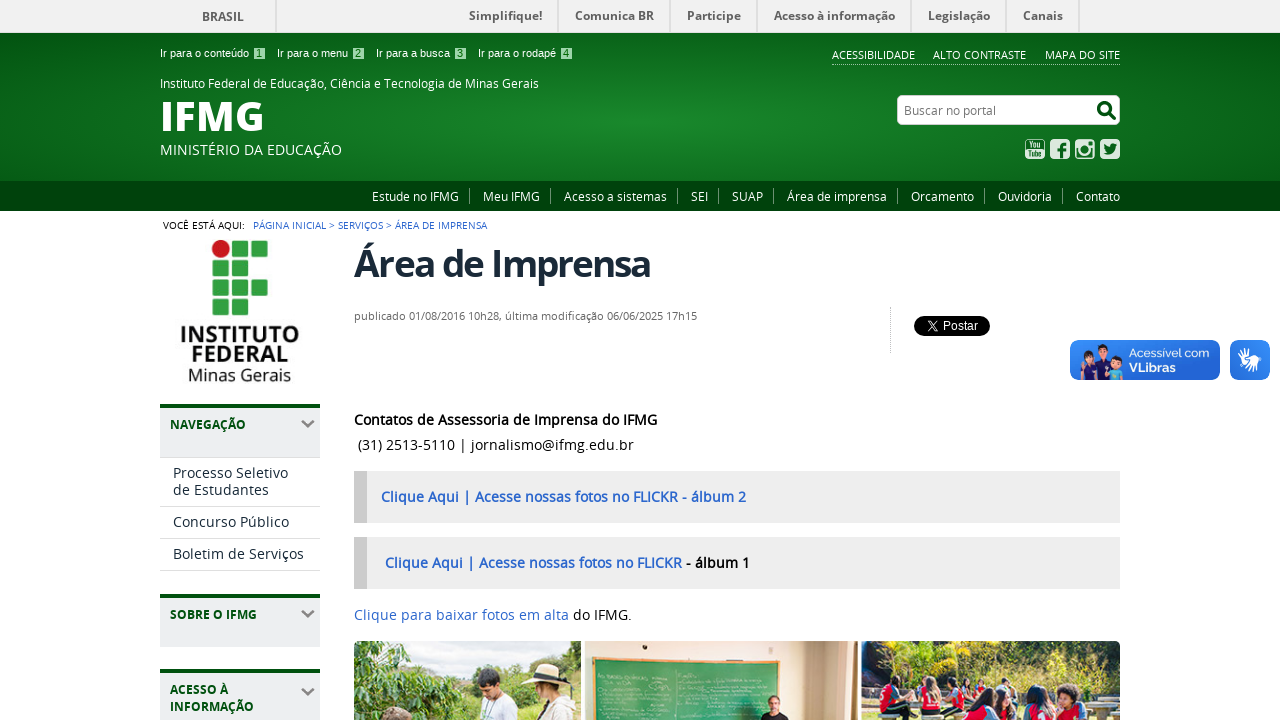